Tests the age form by entering a name and age, then submitting to verify the result message

Starting URL: https://kristinek.github.io/site/examples/age

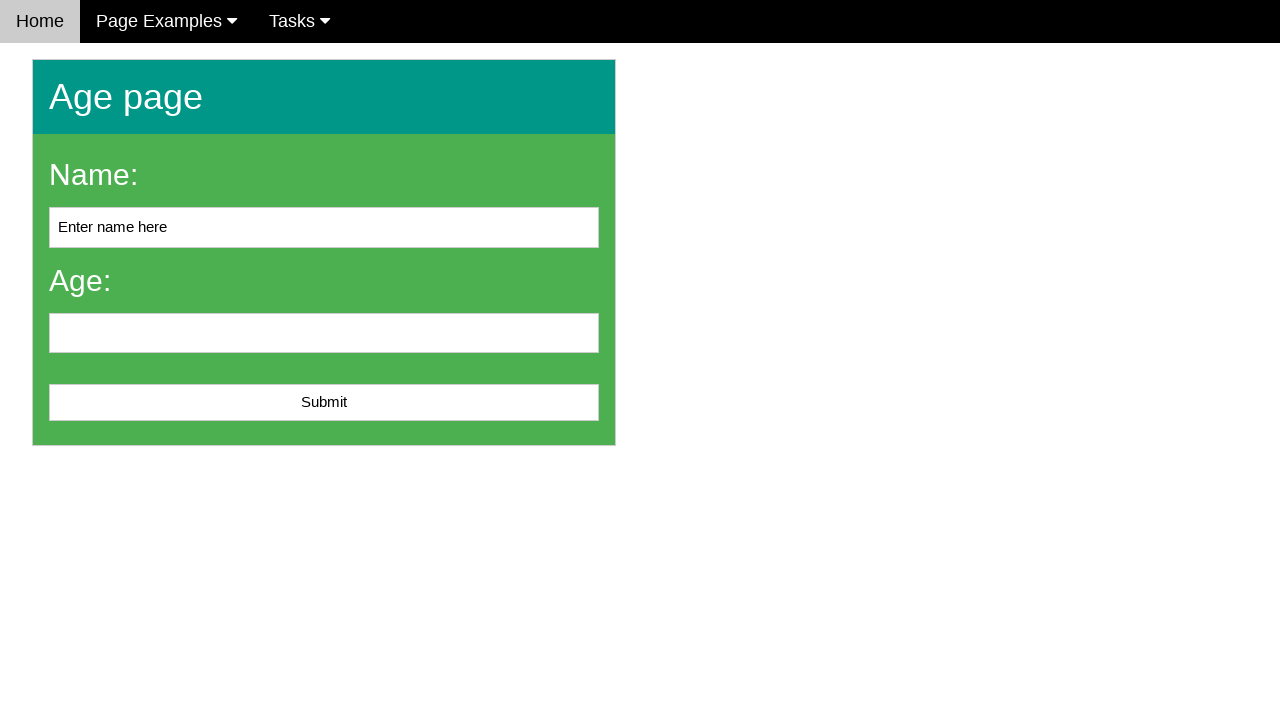

Cleared the name input field on #name
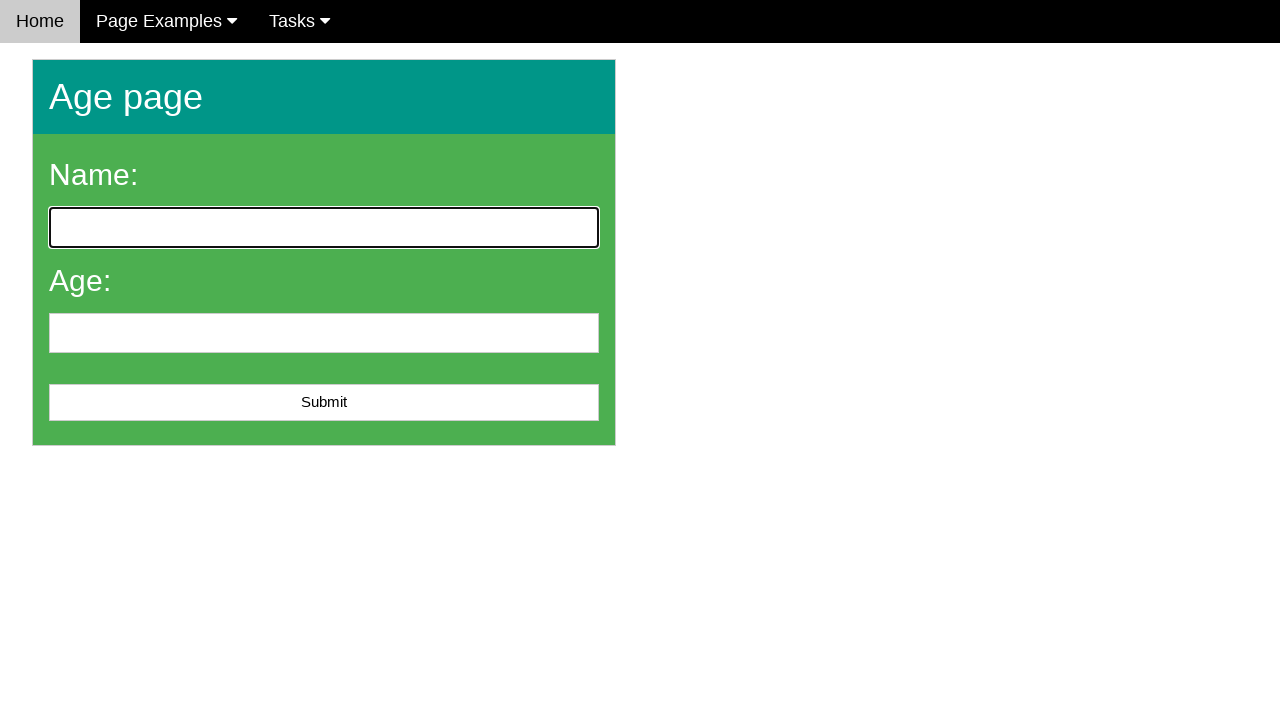

Filled name field with 'John Smith' on #name
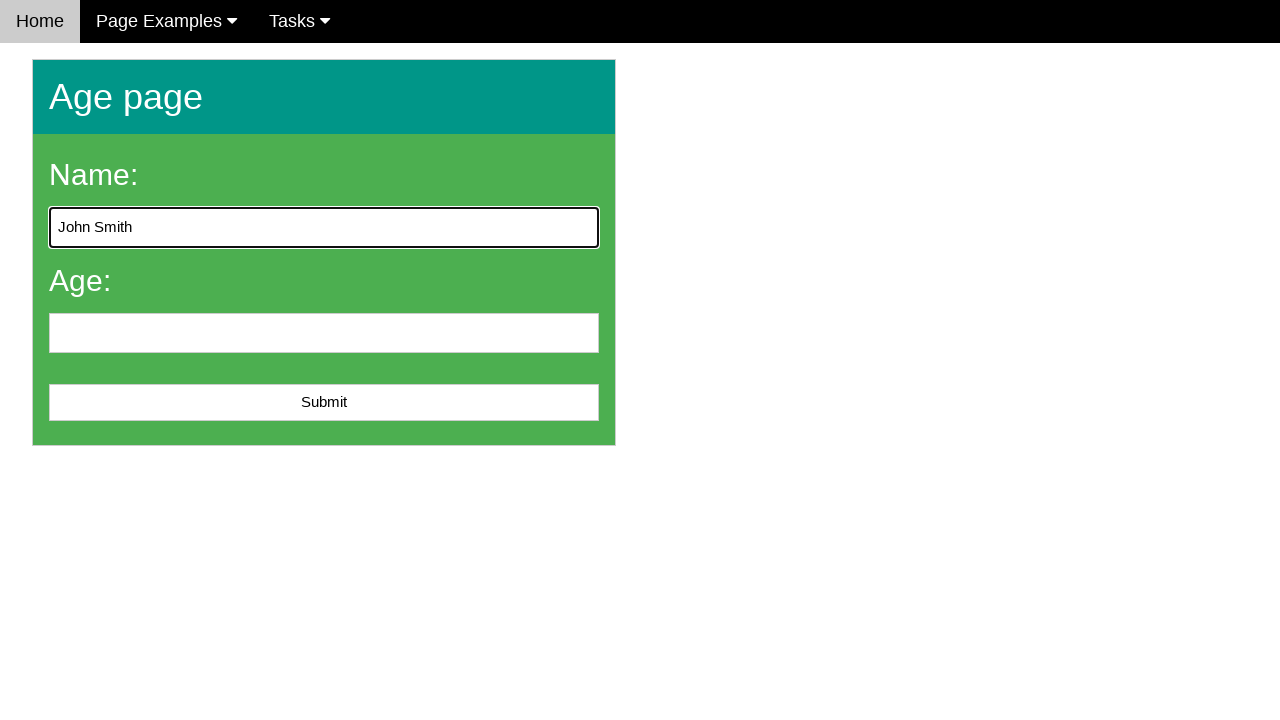

Filled age field with '25' on #age
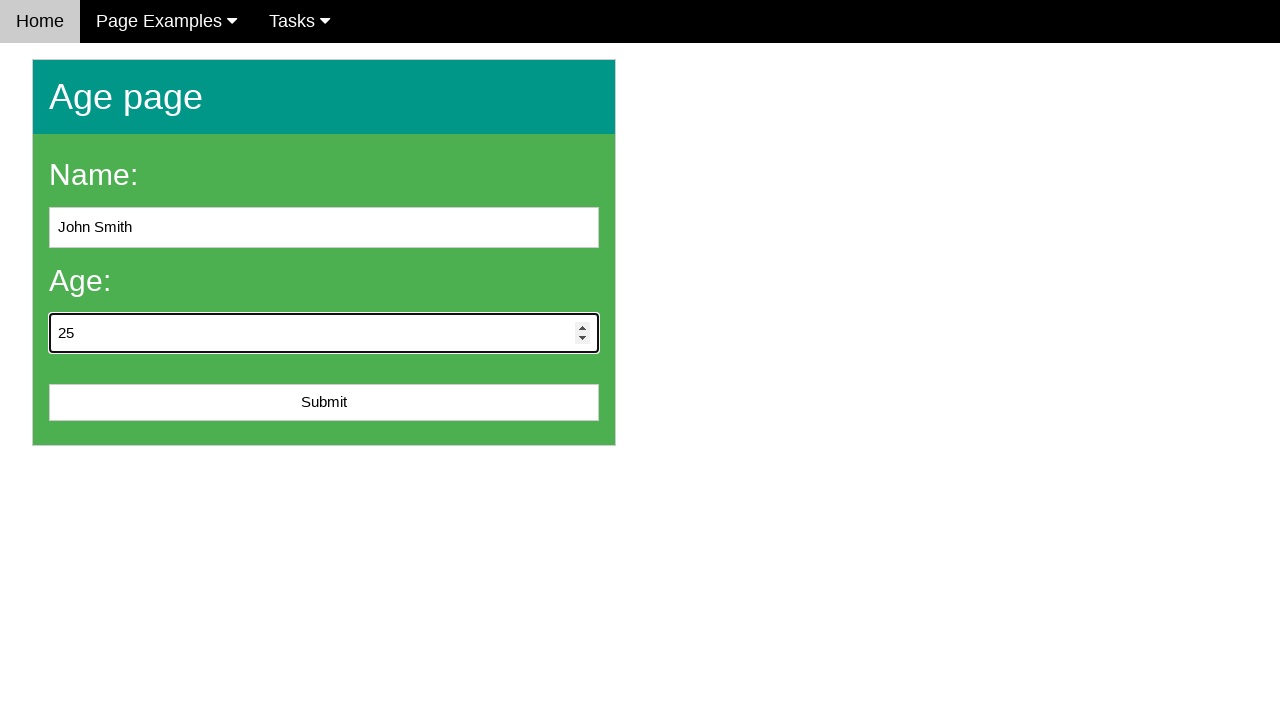

Clicked the submit button at (324, 403) on #submit
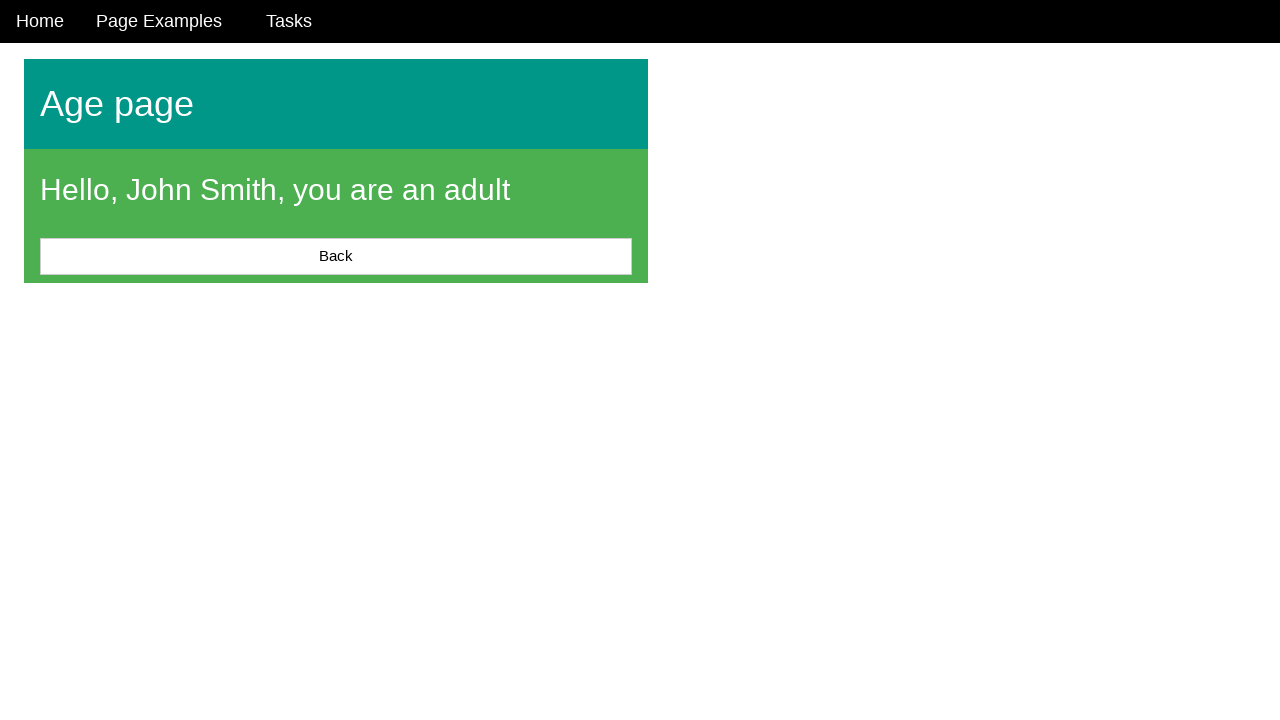

Result message appeared on the page
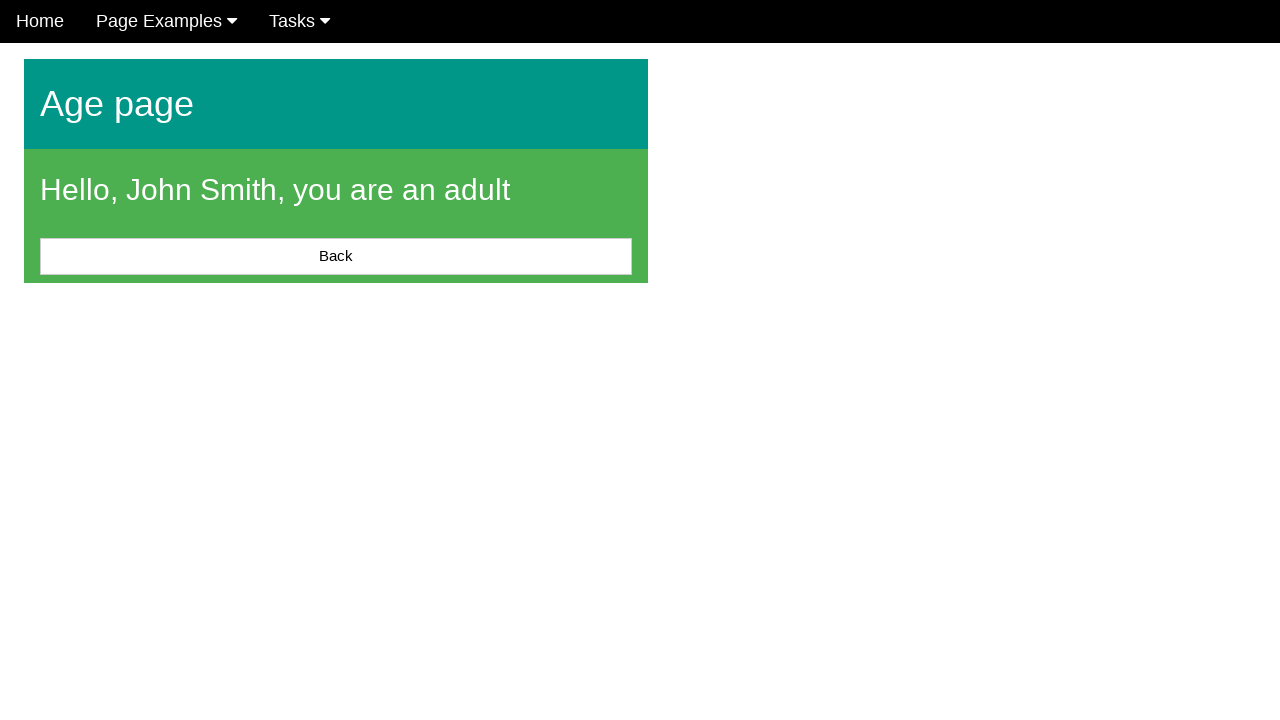

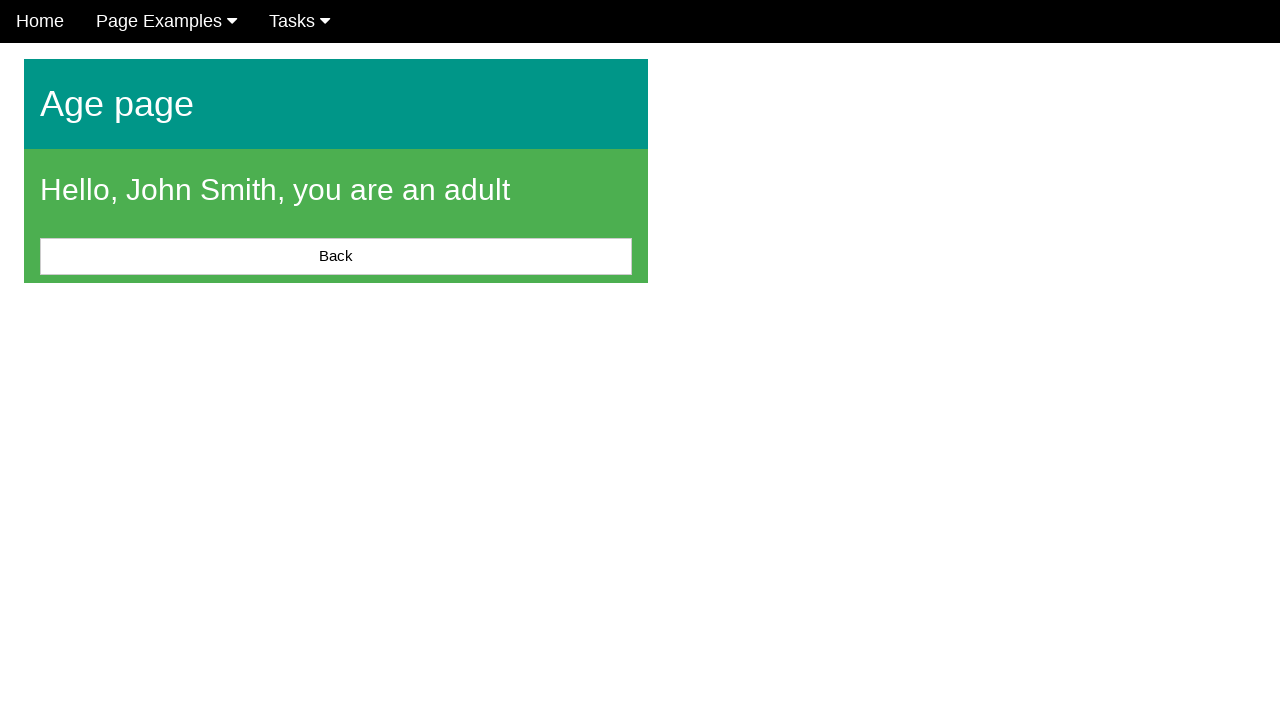